Tests a unit conversion tool by entering a value in meters per second and triggering the conversion to kilometers per hour

Starting URL: https://convertlive.com/it/u/convertire/metri-al-secondo/a/chilometri-allora

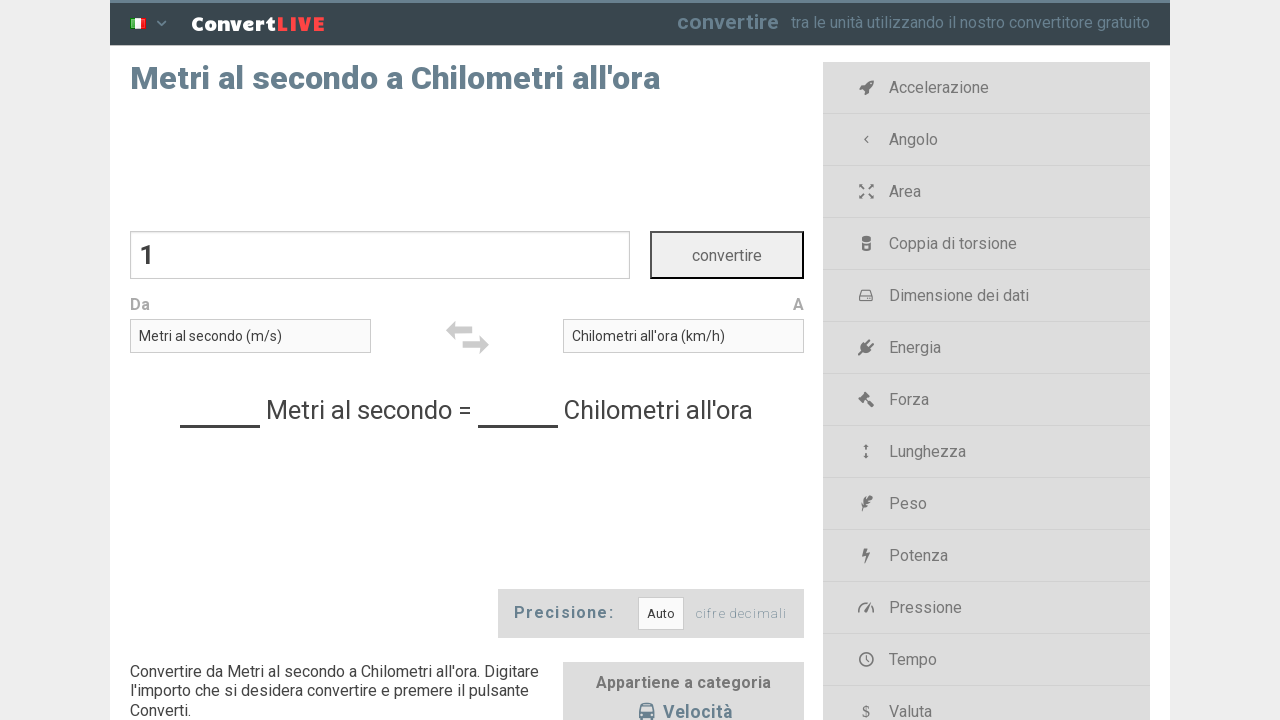

Filled conversion input field with value '5' meters per second on #convert-value
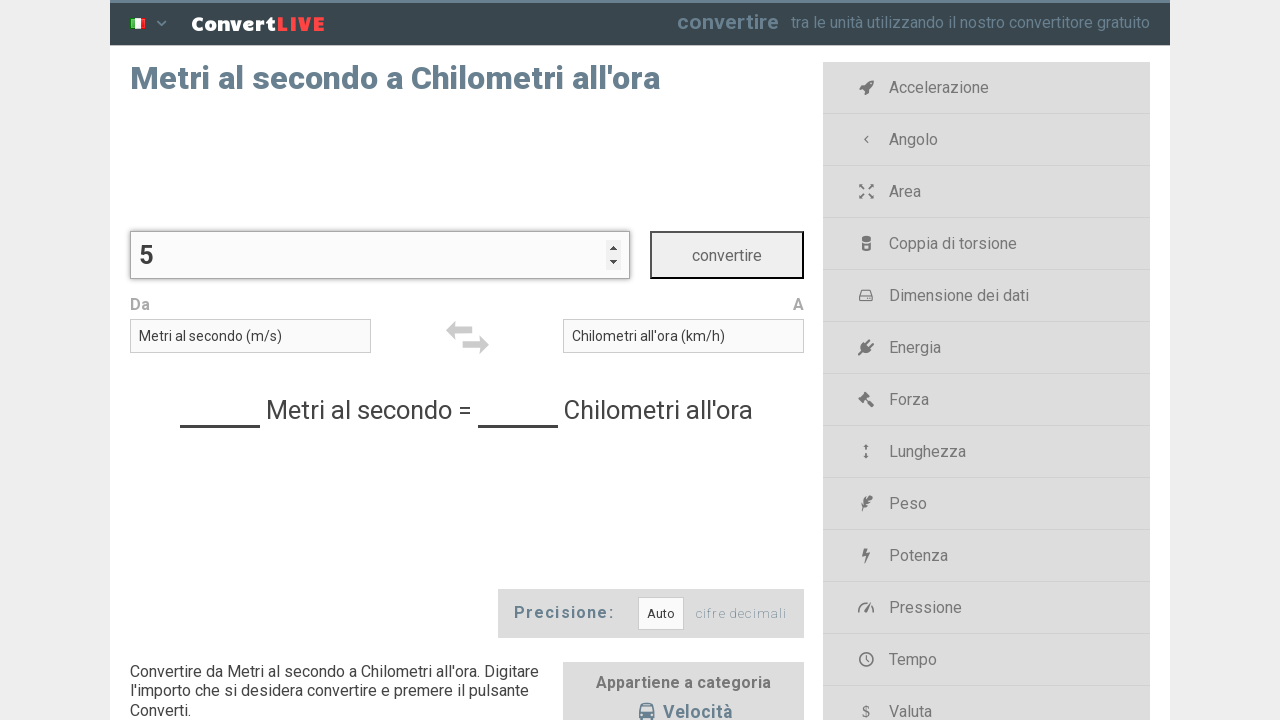

Clicked convert button to trigger meters per second to kilometers per hour conversion at (727, 255) on #convert-submit
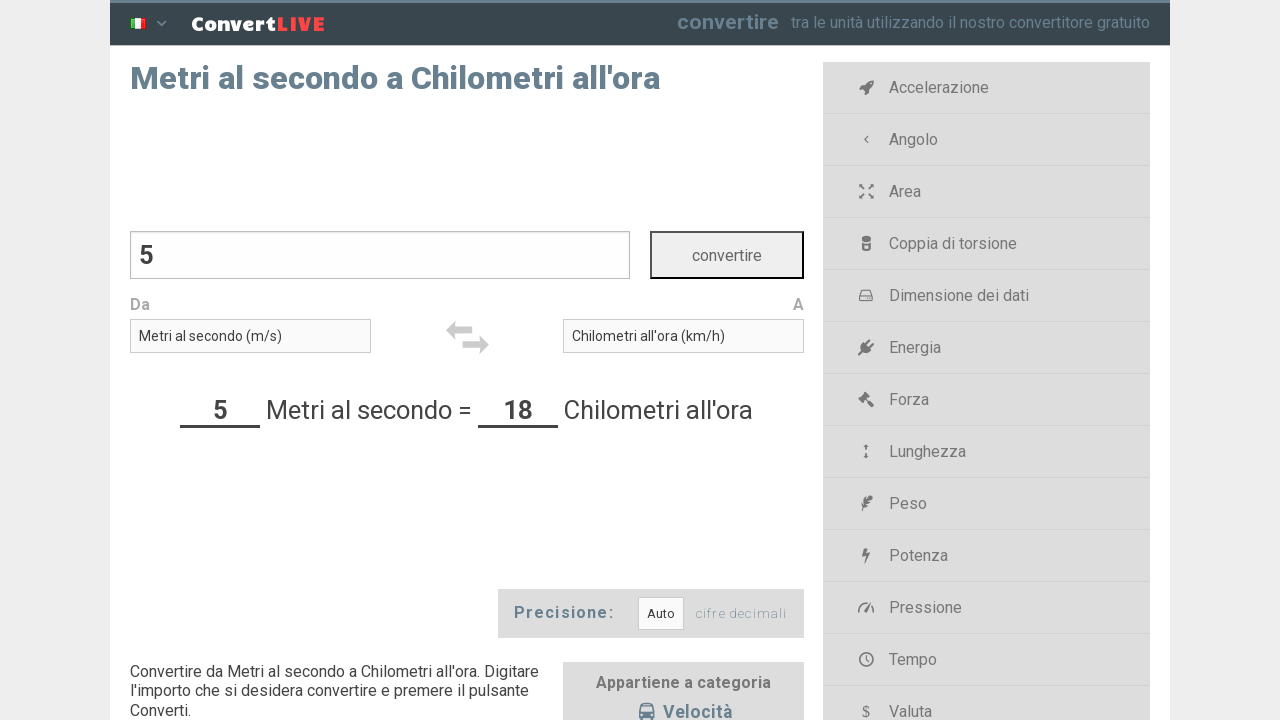

Conversion result displayed successfully
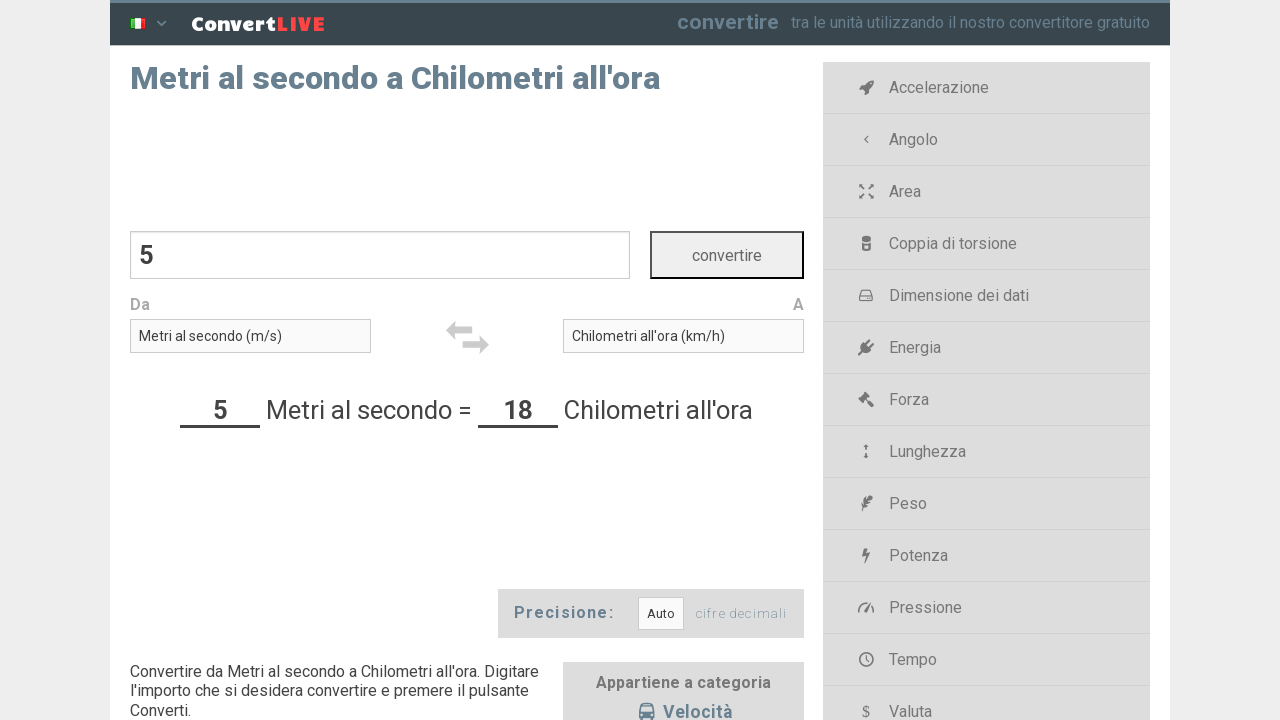

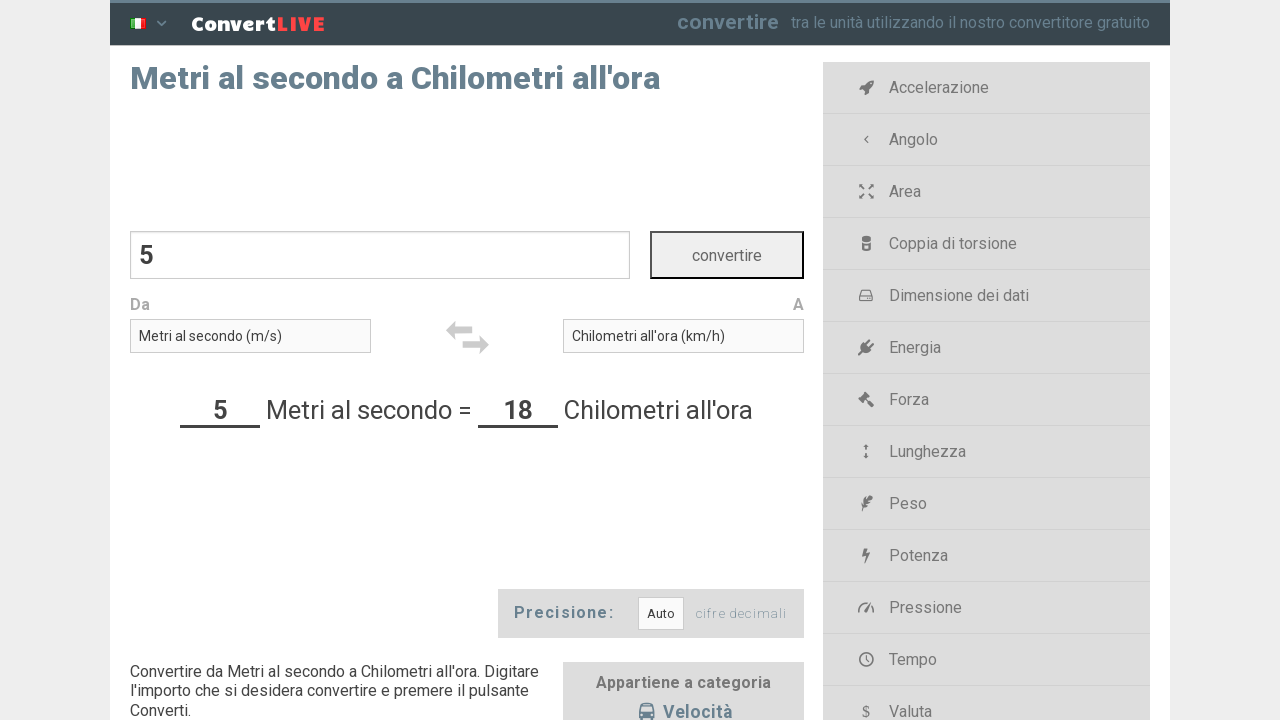